Tests login form validation by submitting with an empty password field and verifying the appropriate error message is displayed

Starting URL: https://www.saucedemo.com/

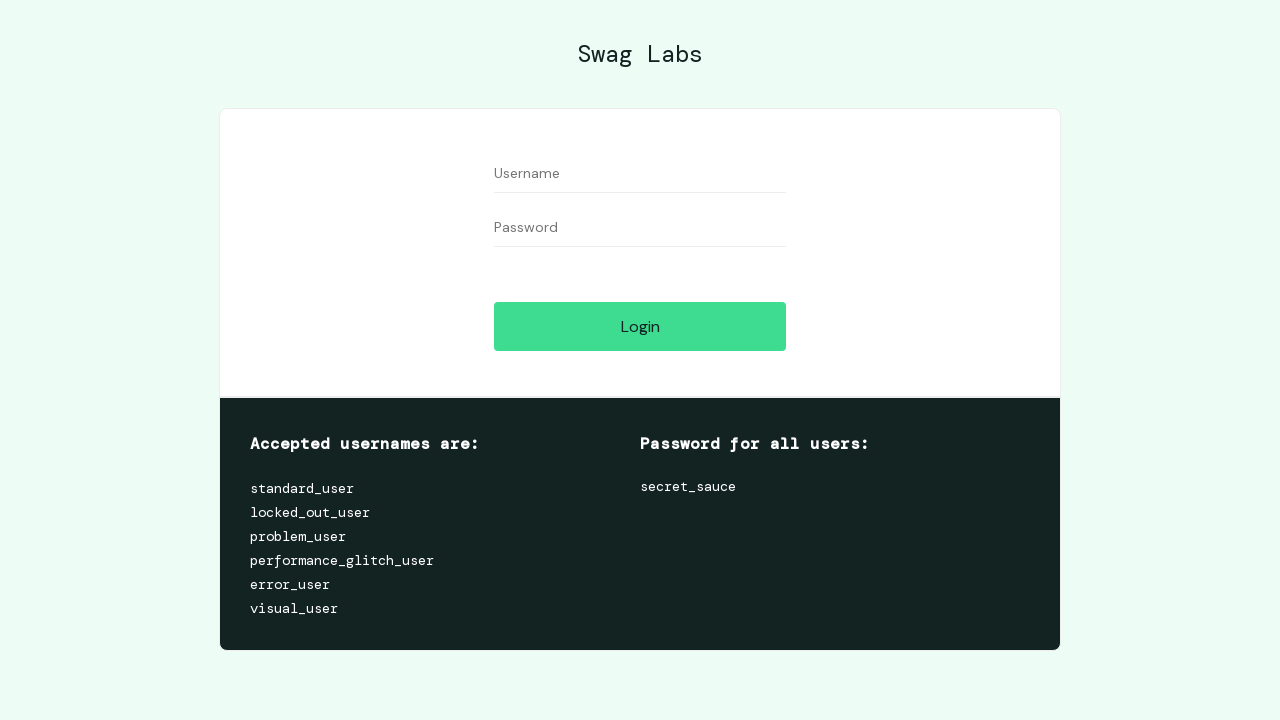

Navigated to Sauce Demo login page
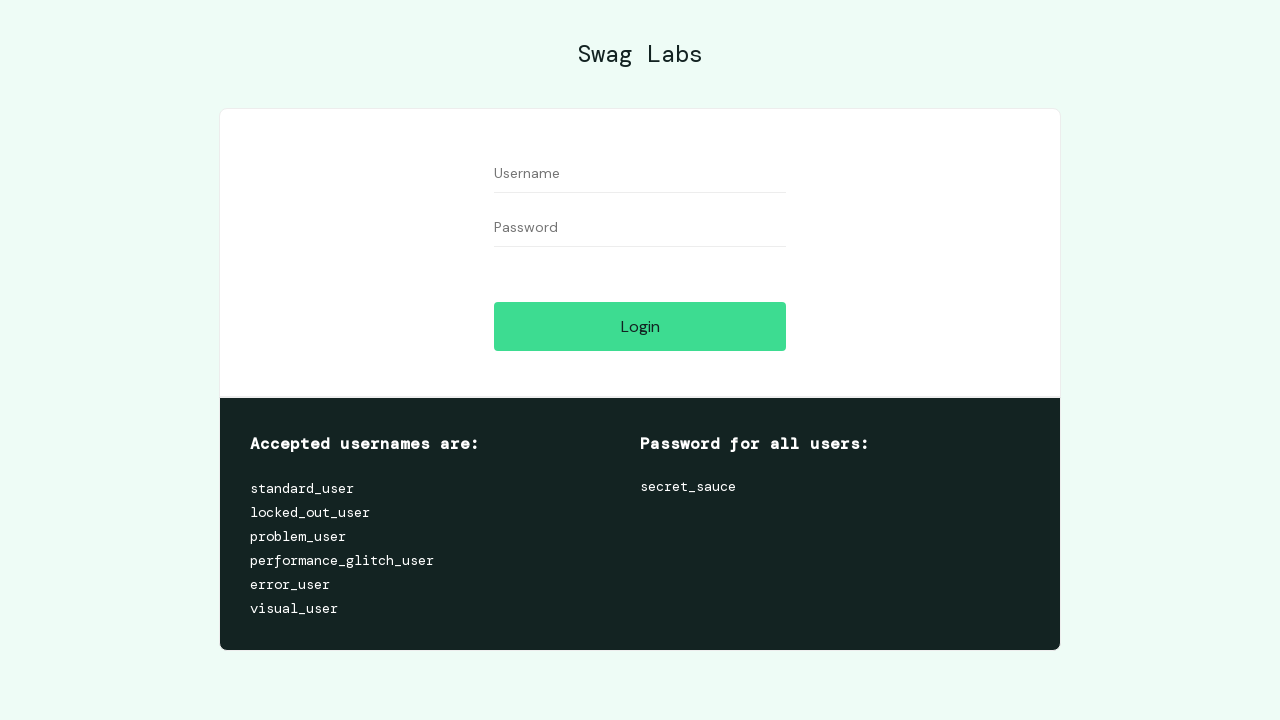

Filled username field with 'standard_user' on #user-name
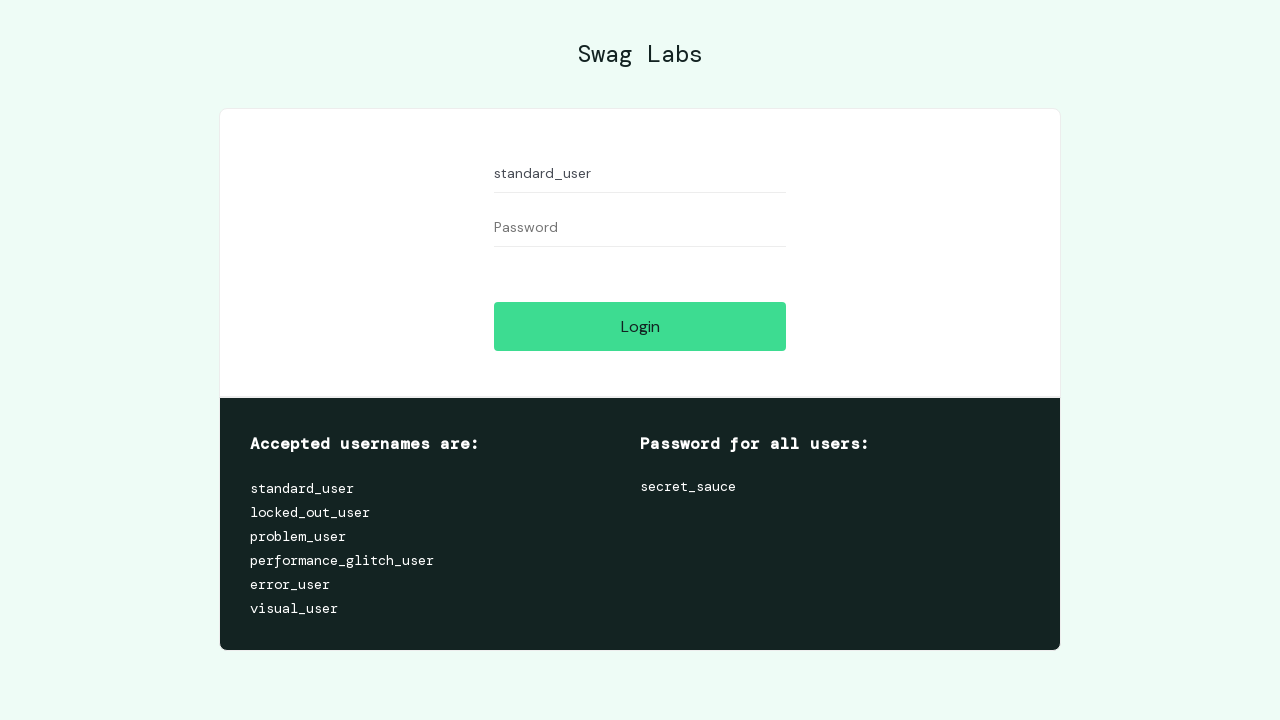

Left password field empty on #password
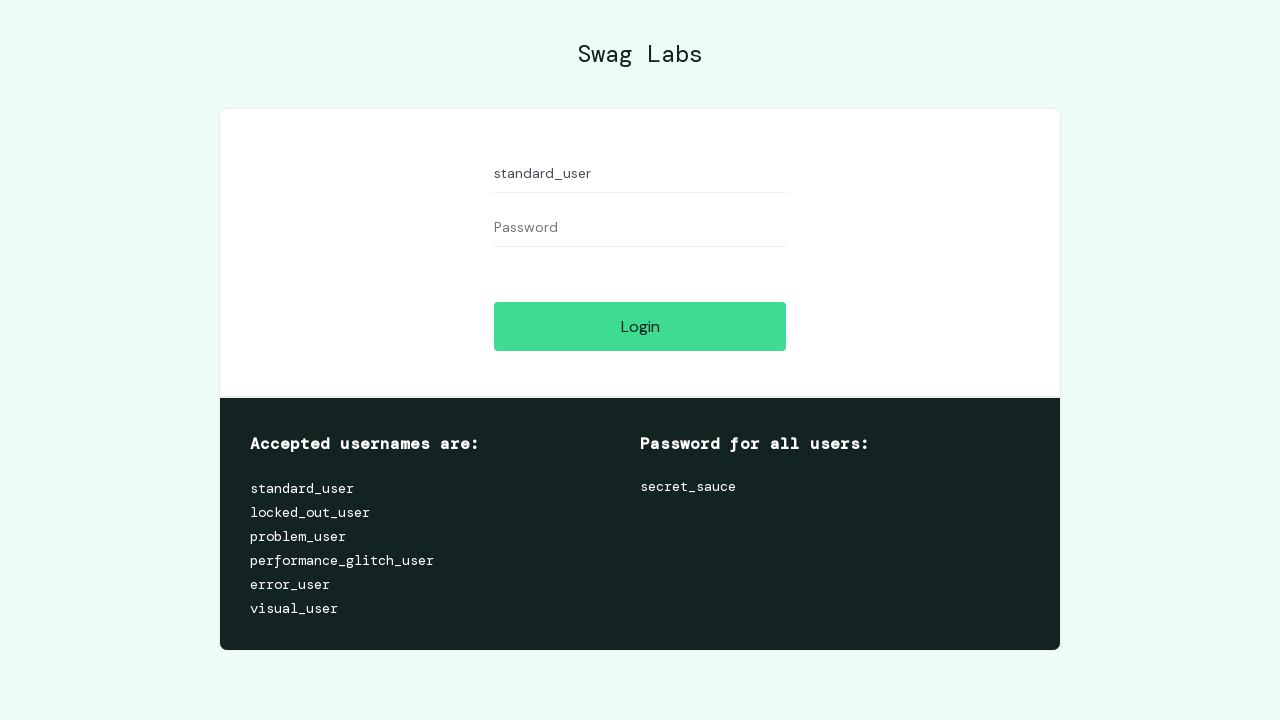

Clicked login button to submit form with empty password at (640, 326) on #login-button
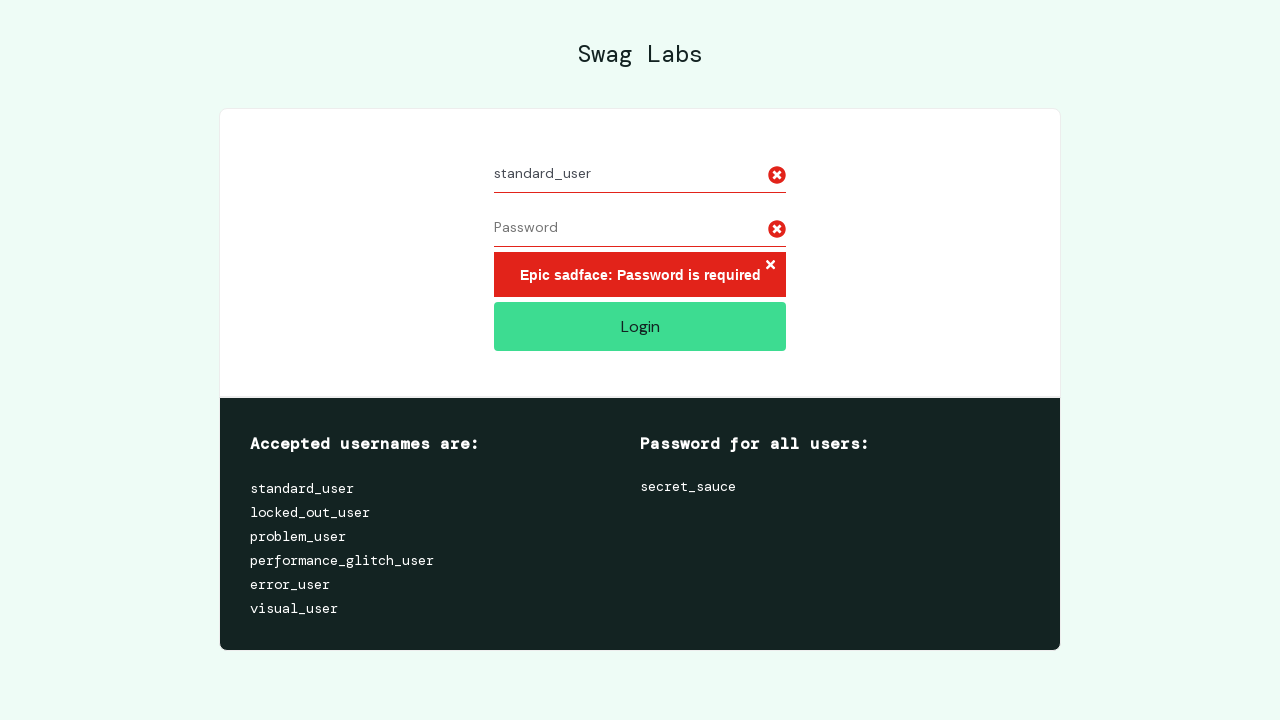

Error message appeared, confirming empty password validation is working
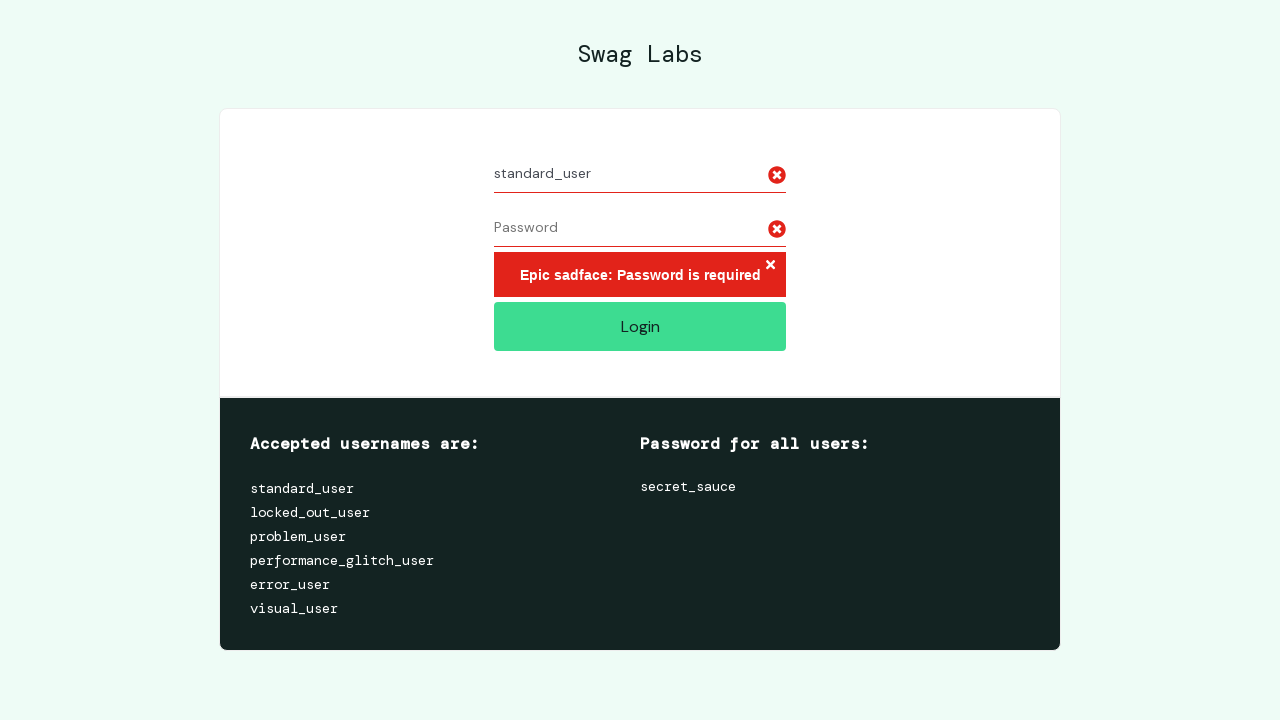

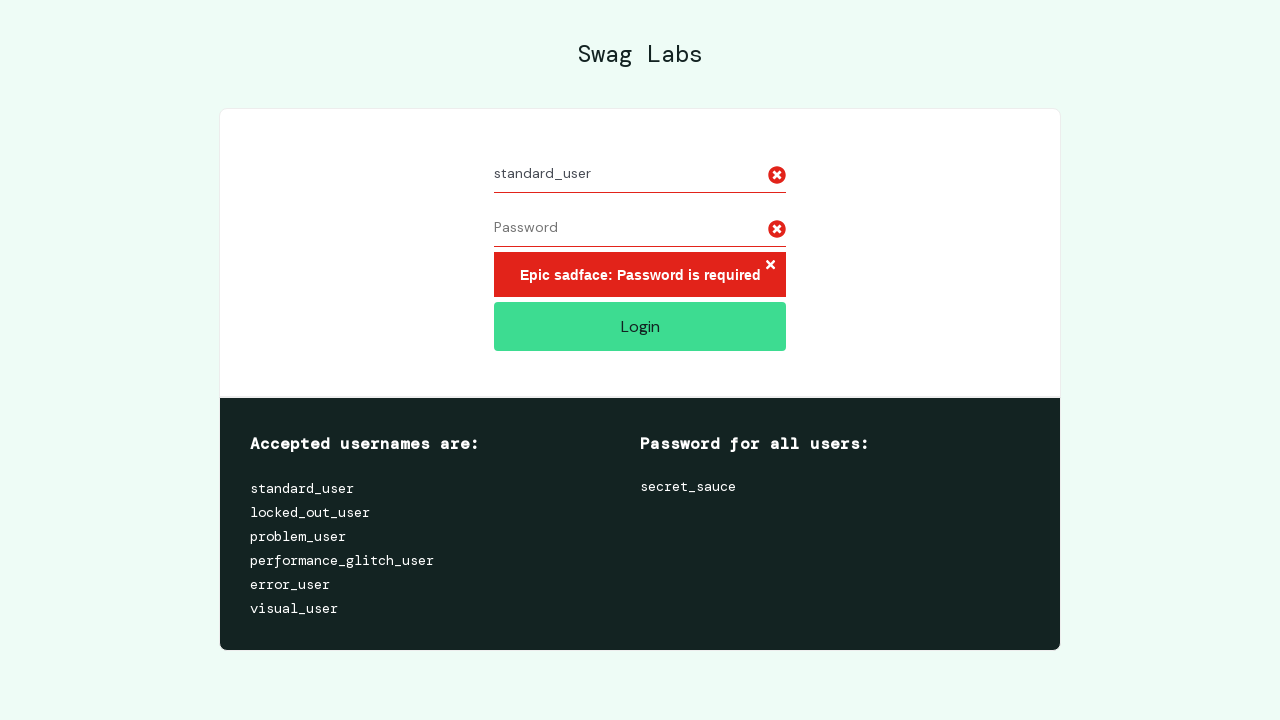